Tests filtering to display only active (incomplete) items

Starting URL: https://demo.playwright.dev/todomvc

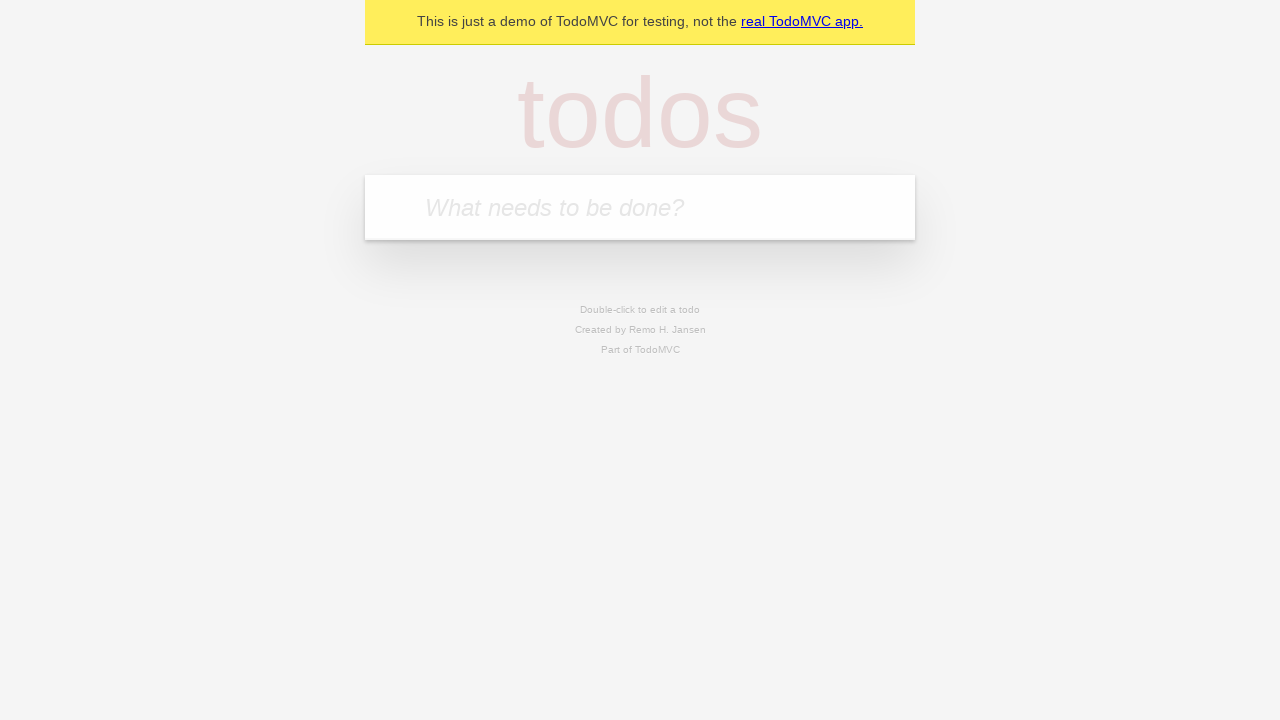

Filled todo input with 'buy some cheese' on internal:attr=[placeholder="What needs to be done?"i]
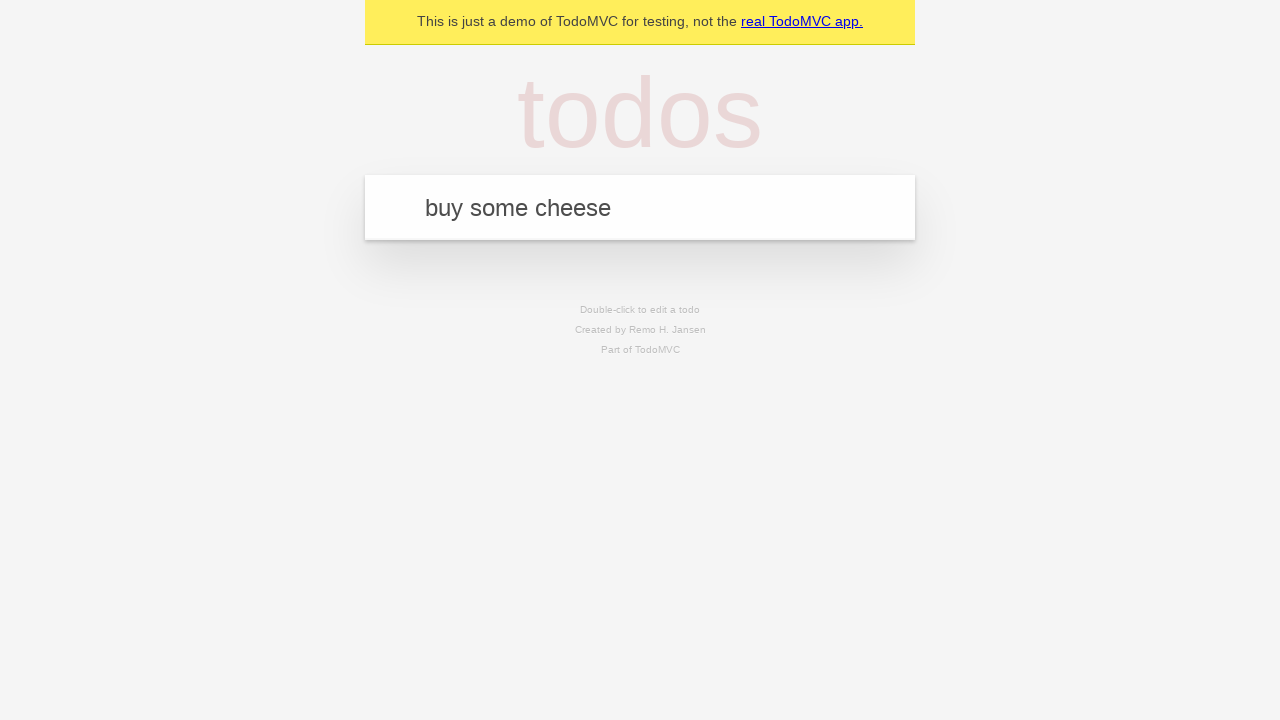

Pressed Enter to create todo 'buy some cheese' on internal:attr=[placeholder="What needs to be done?"i]
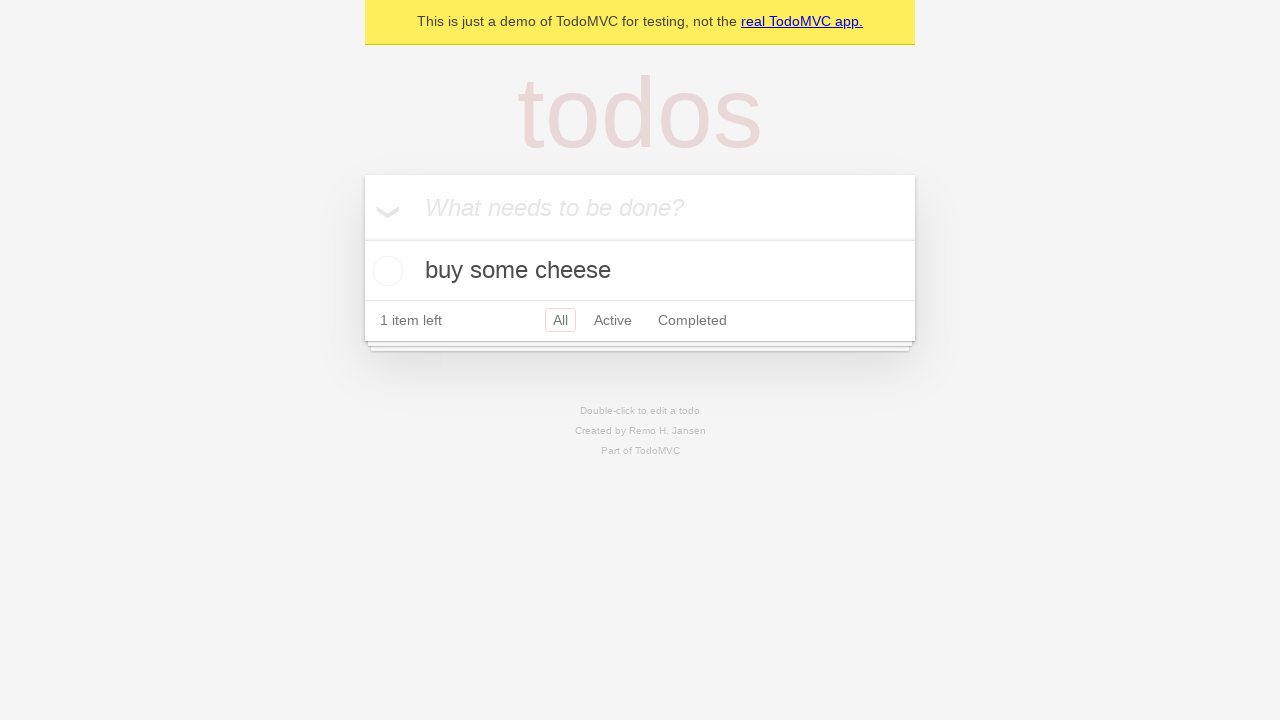

Filled todo input with 'feed the cat' on internal:attr=[placeholder="What needs to be done?"i]
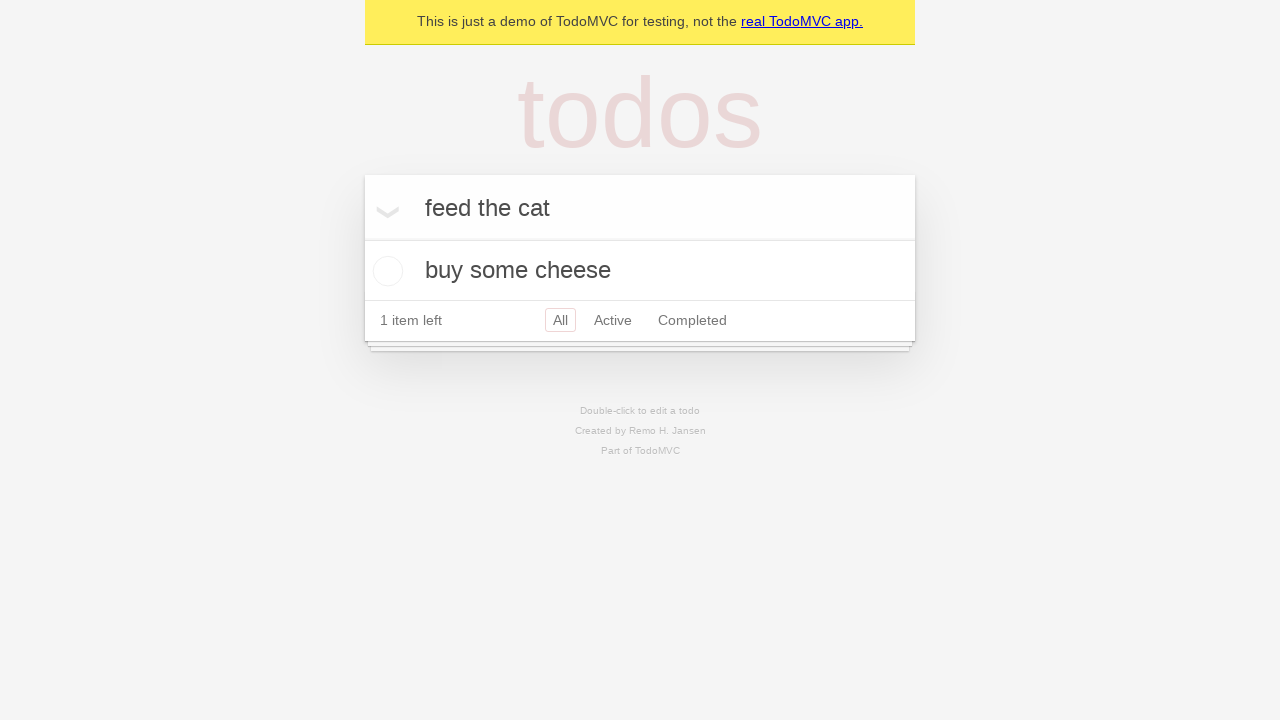

Pressed Enter to create todo 'feed the cat' on internal:attr=[placeholder="What needs to be done?"i]
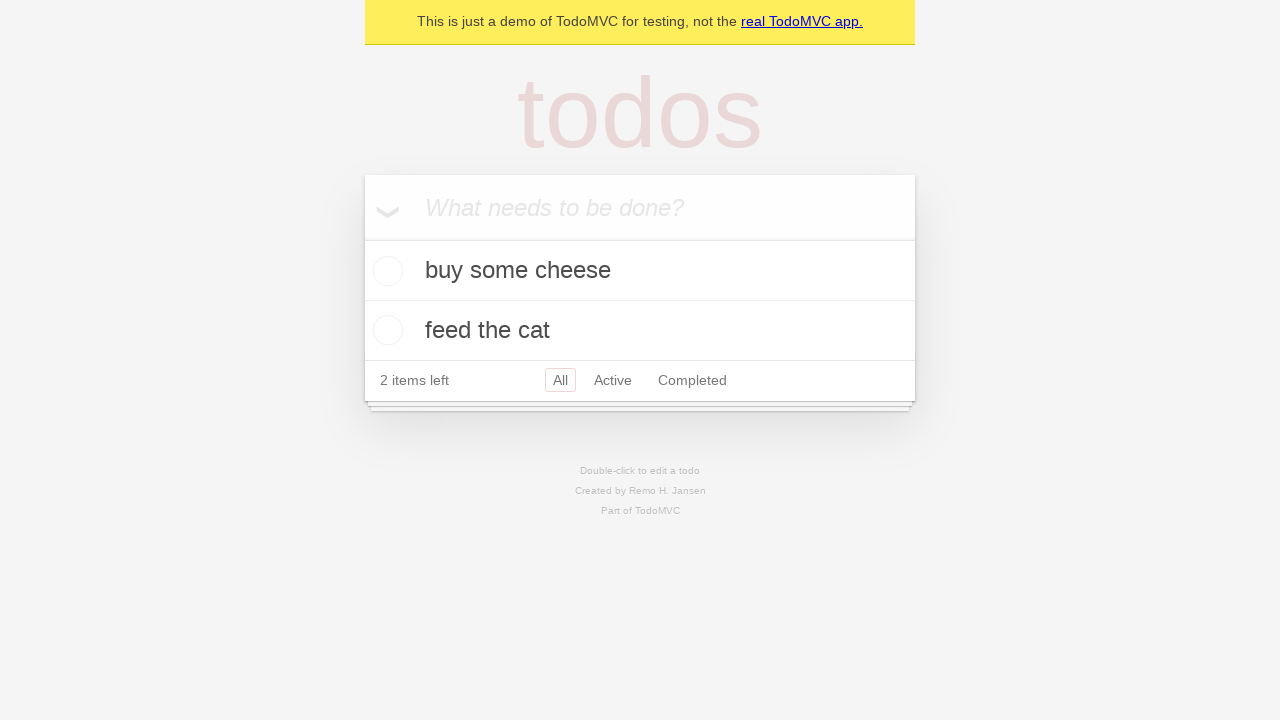

Filled todo input with 'book a doctors appointment' on internal:attr=[placeholder="What needs to be done?"i]
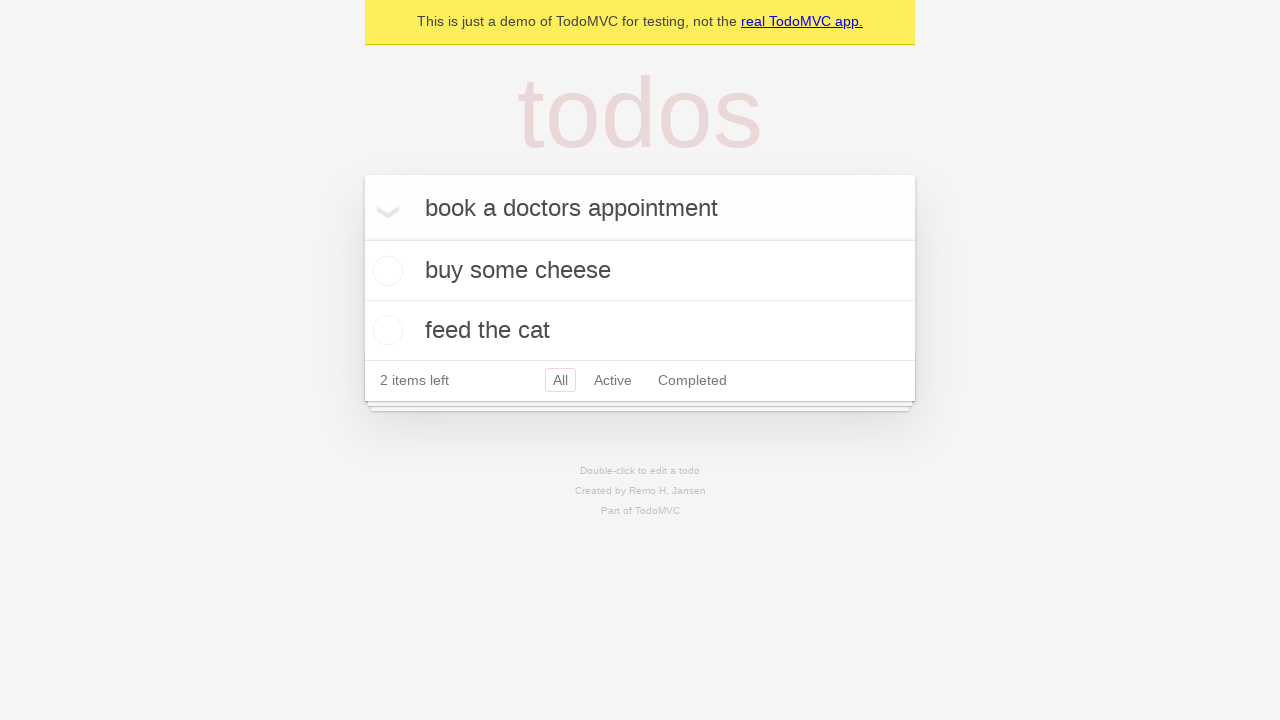

Pressed Enter to create todo 'book a doctors appointment' on internal:attr=[placeholder="What needs to be done?"i]
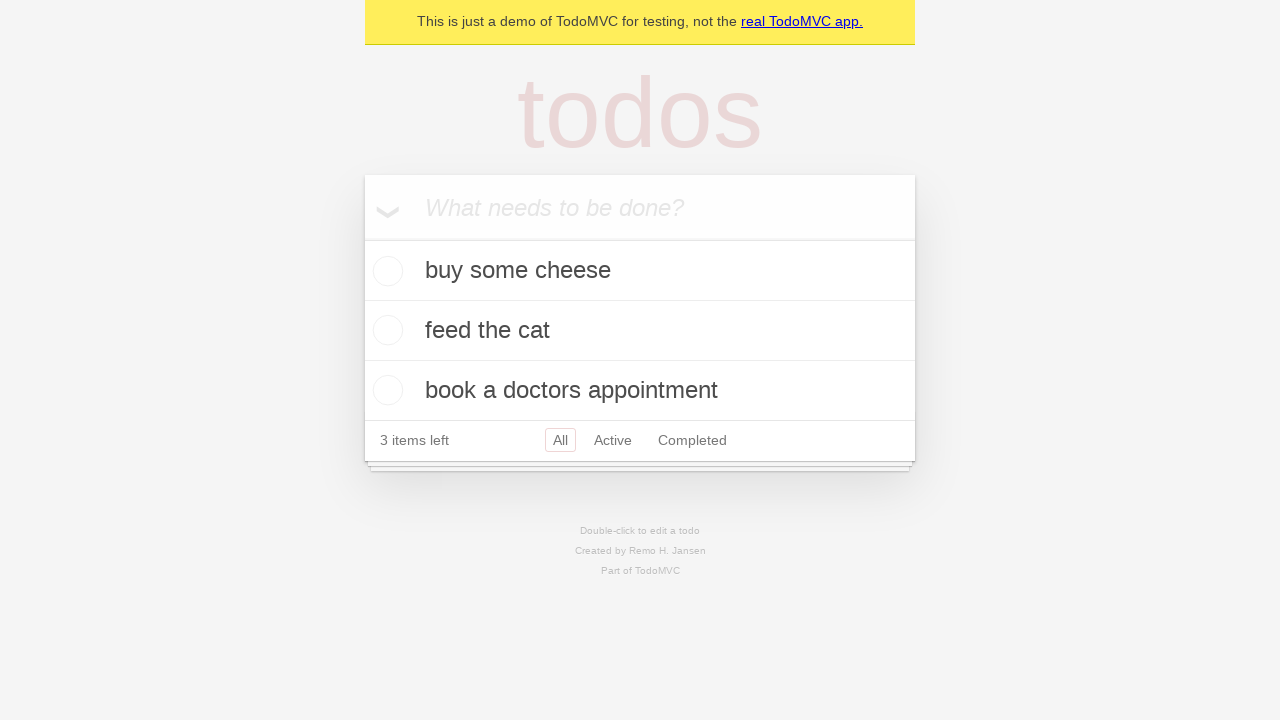

Checked the second todo item (marked as complete) at (385, 330) on internal:testid=[data-testid="todo-item"s] >> nth=1 >> internal:role=checkbox
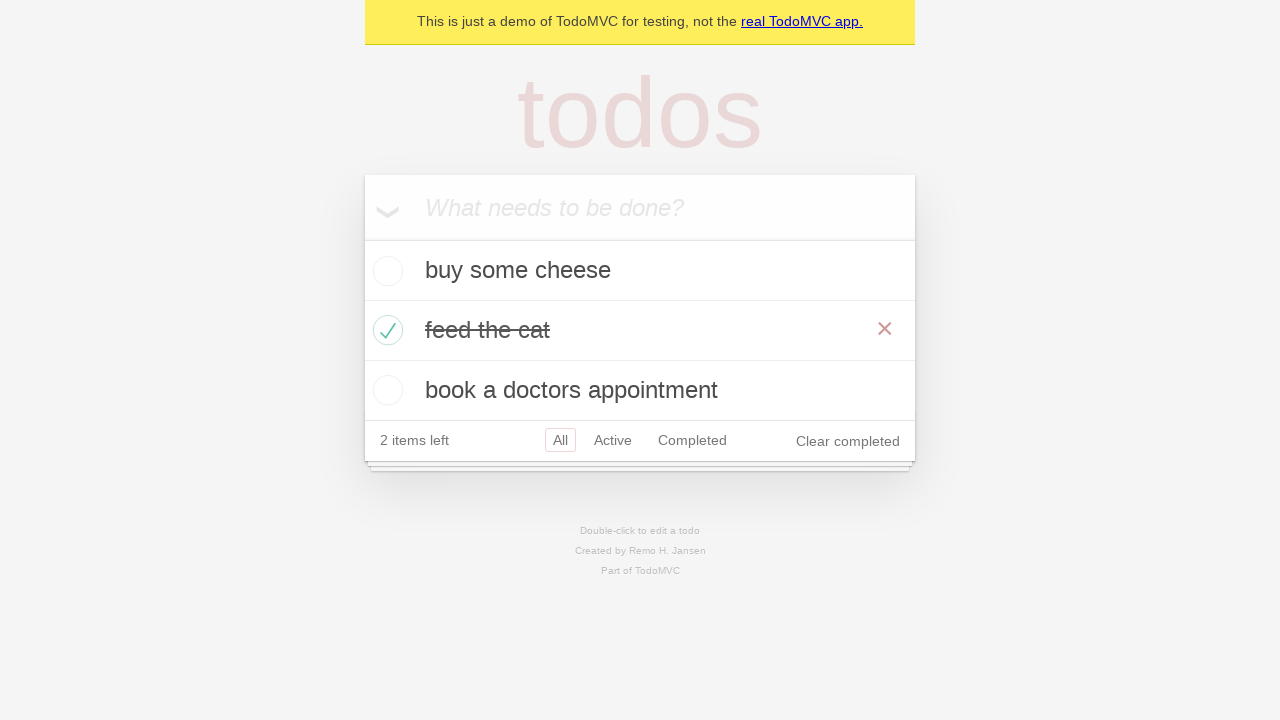

Clicked the 'Active' filter to display only incomplete items at (613, 440) on internal:role=link[name="Active"i]
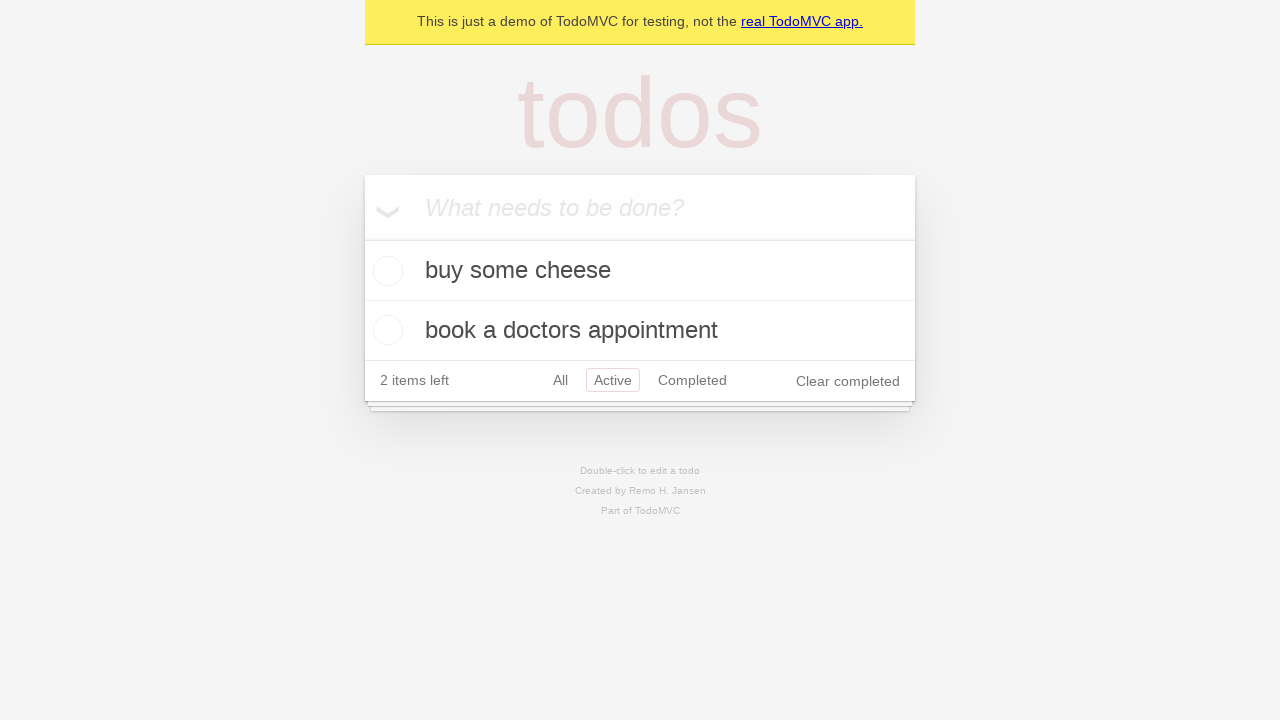

Confirmed Active filter applied - todo items are now visible
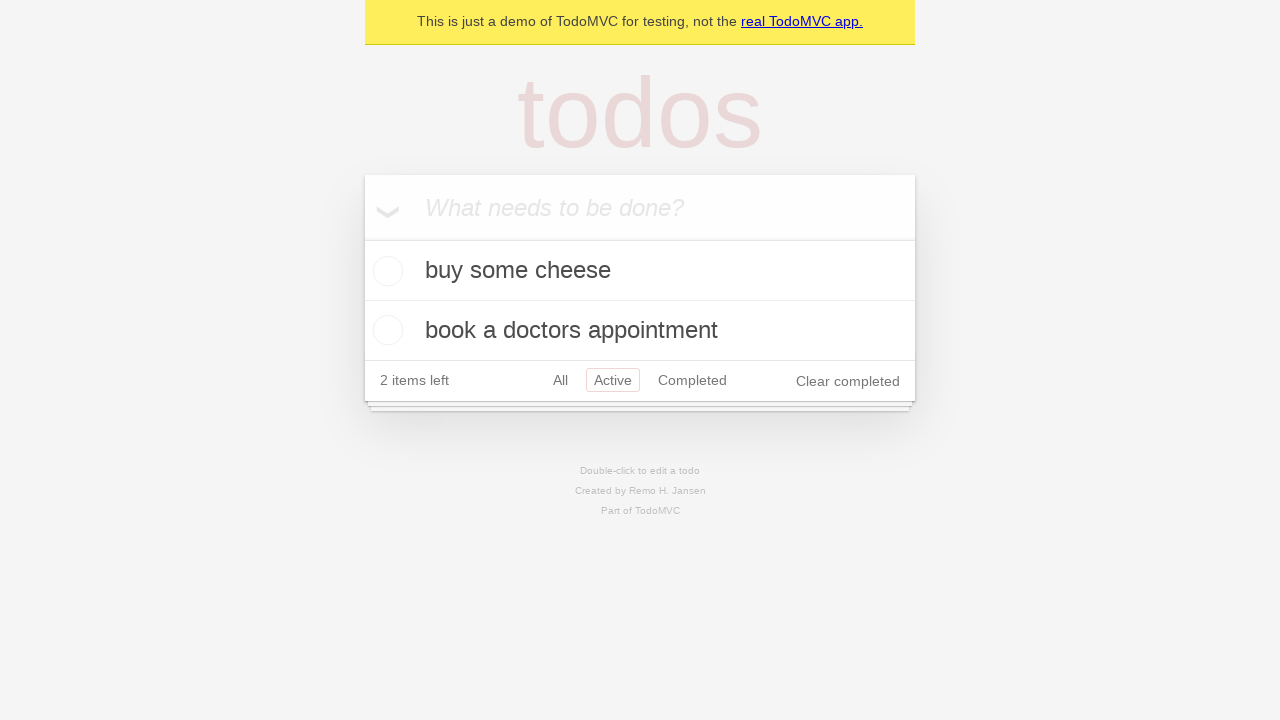

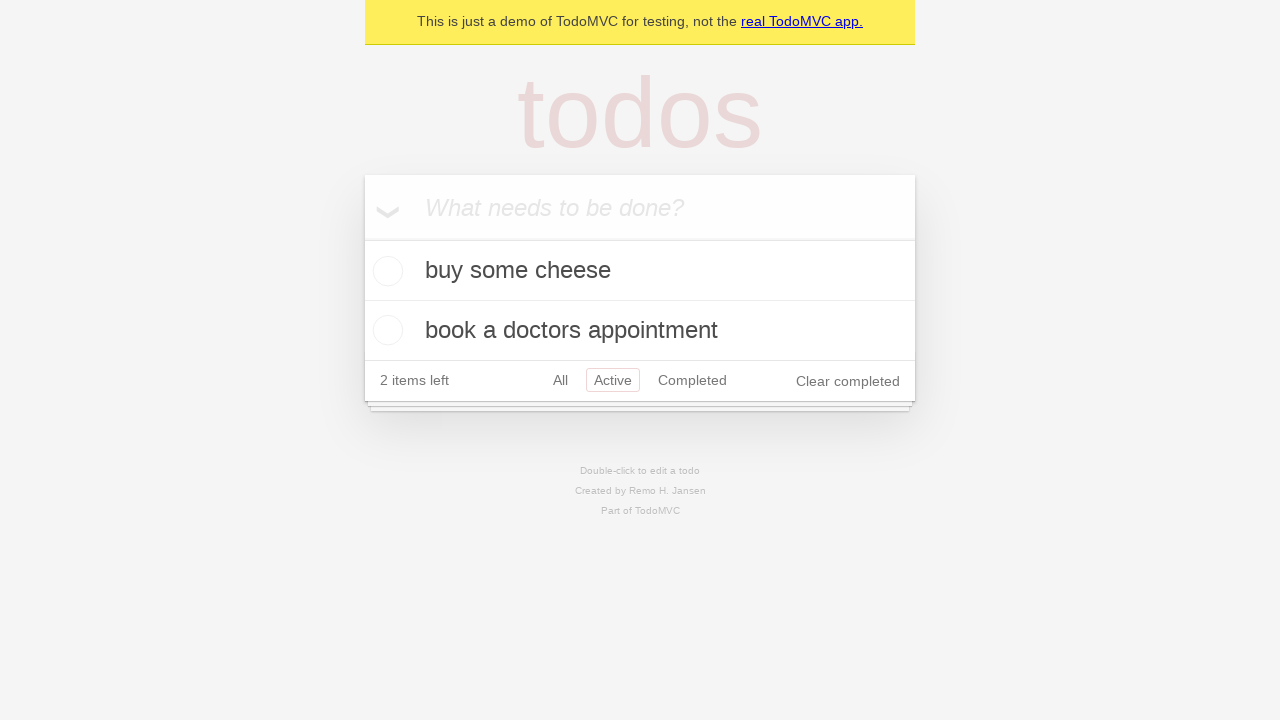